Fills out a form with username, password, country selection, and submits it

Starting URL: https://osstep.github.io/locator_getbyrole

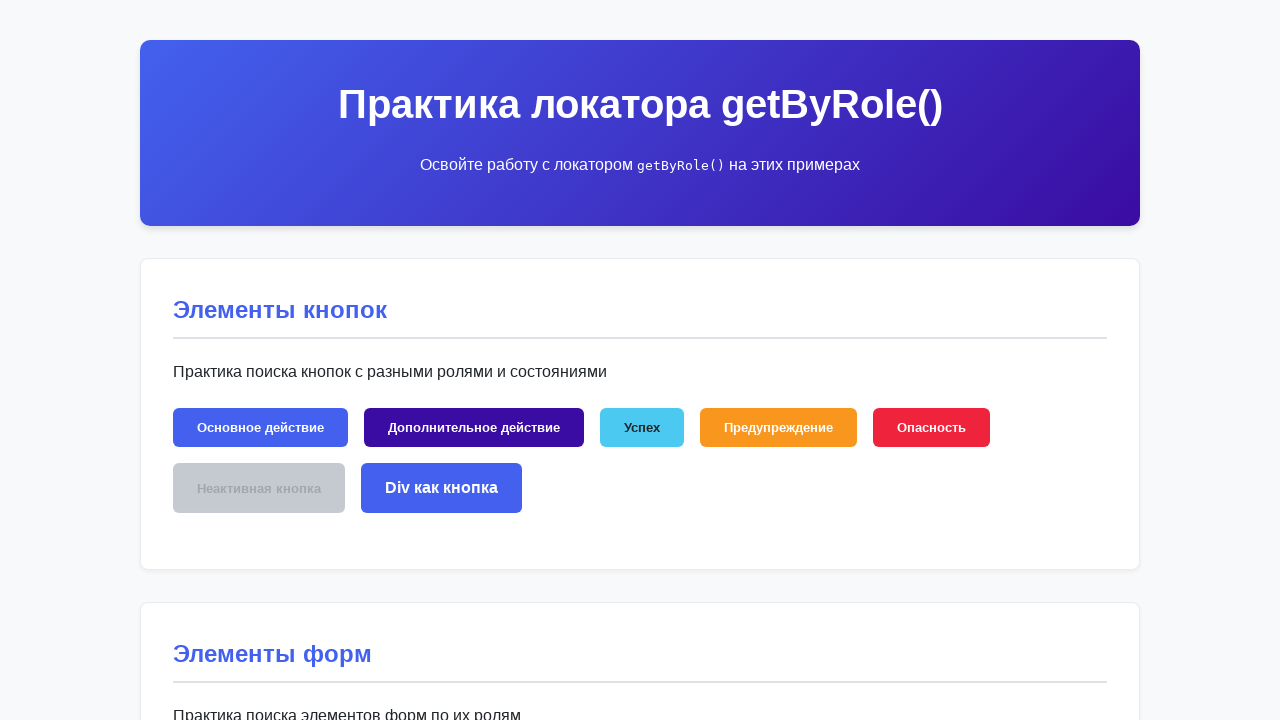

Filled username field with 'тест' on internal:role=textbox[name="Имя пользователя"i]
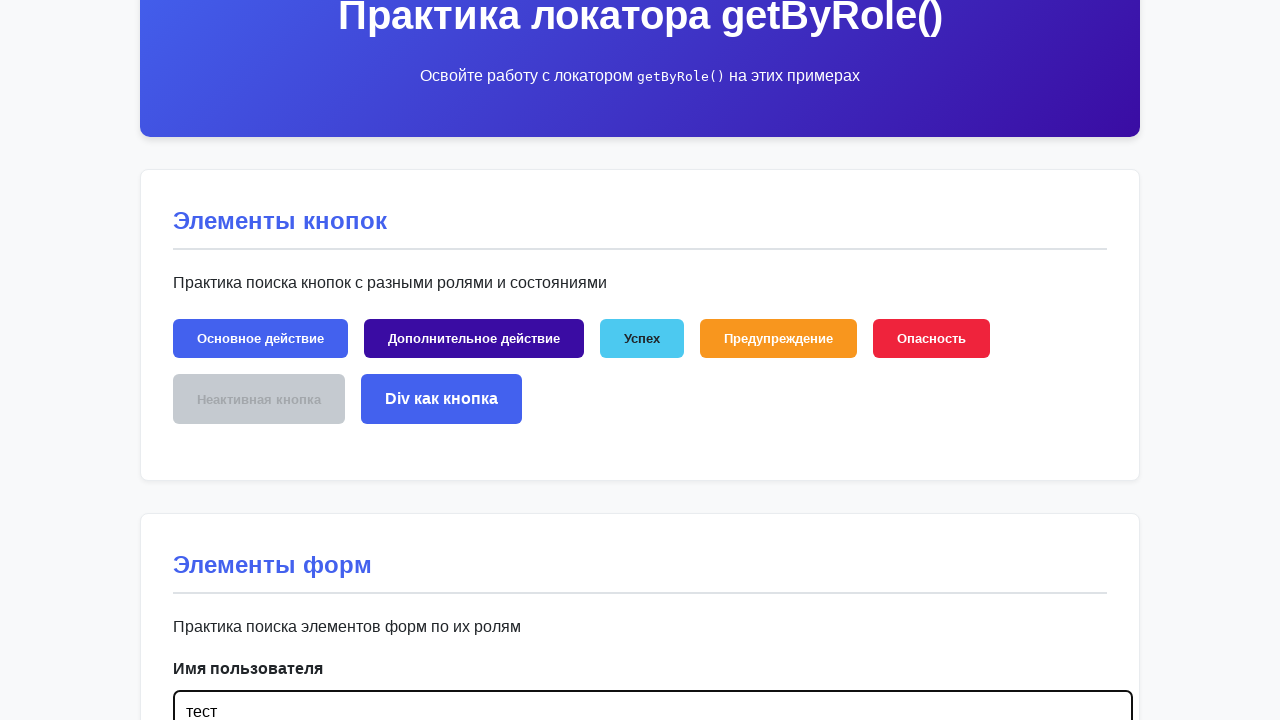

Filled password field with 'пароль123' on internal:role=textbox[name="Пароль"i]
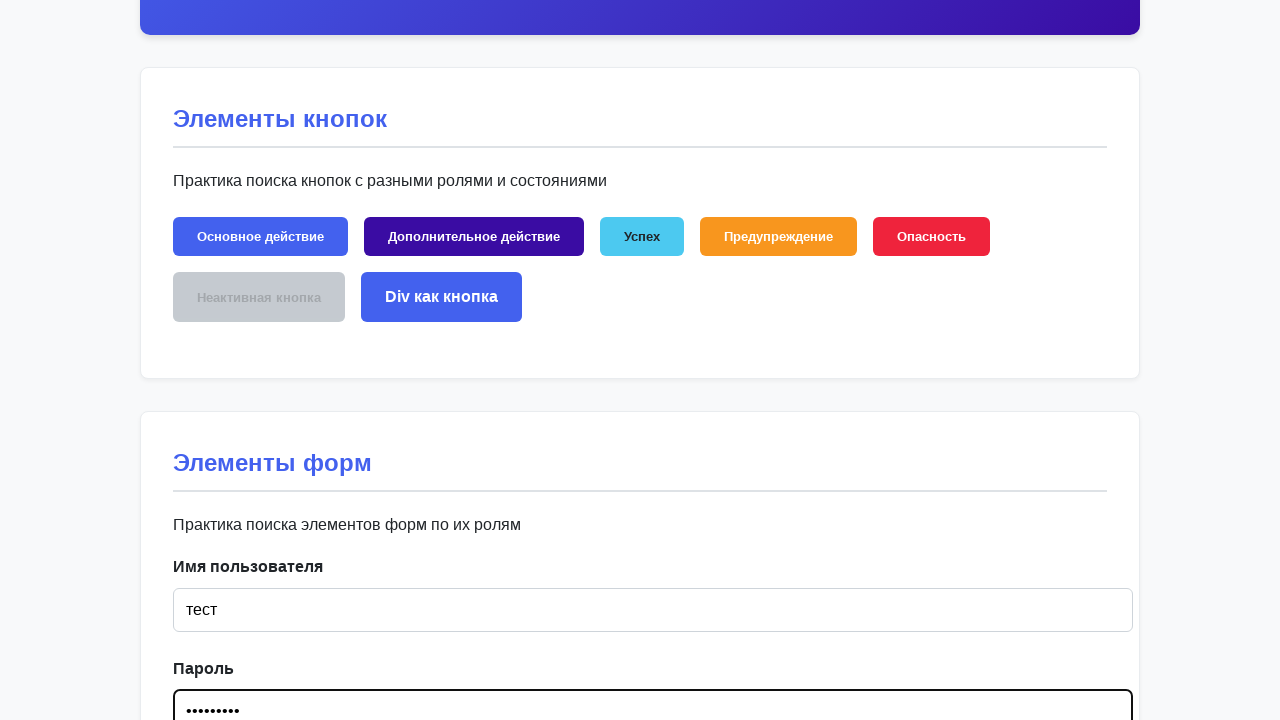

Selected 'ru' country from dropdown on internal:role=combobox[name="Страна"i]
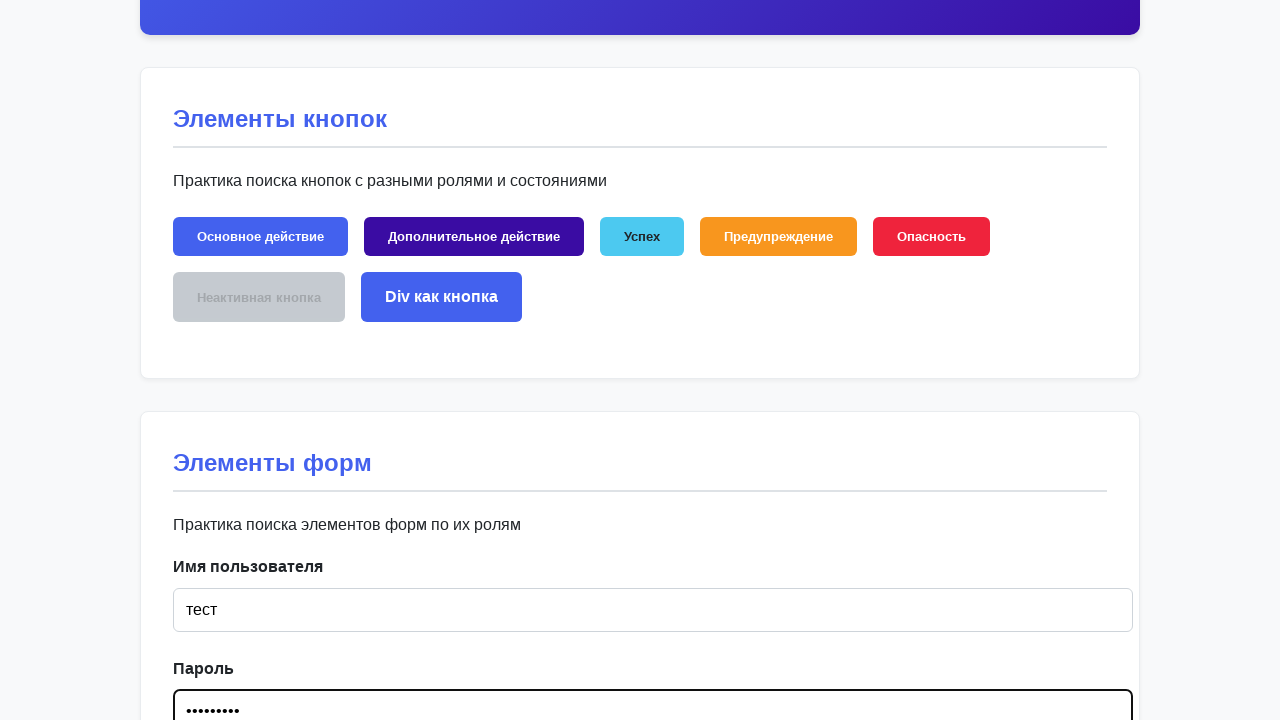

Clicked submit button to send form at (232, 360) on internal:role=button[name="Отправить"i]
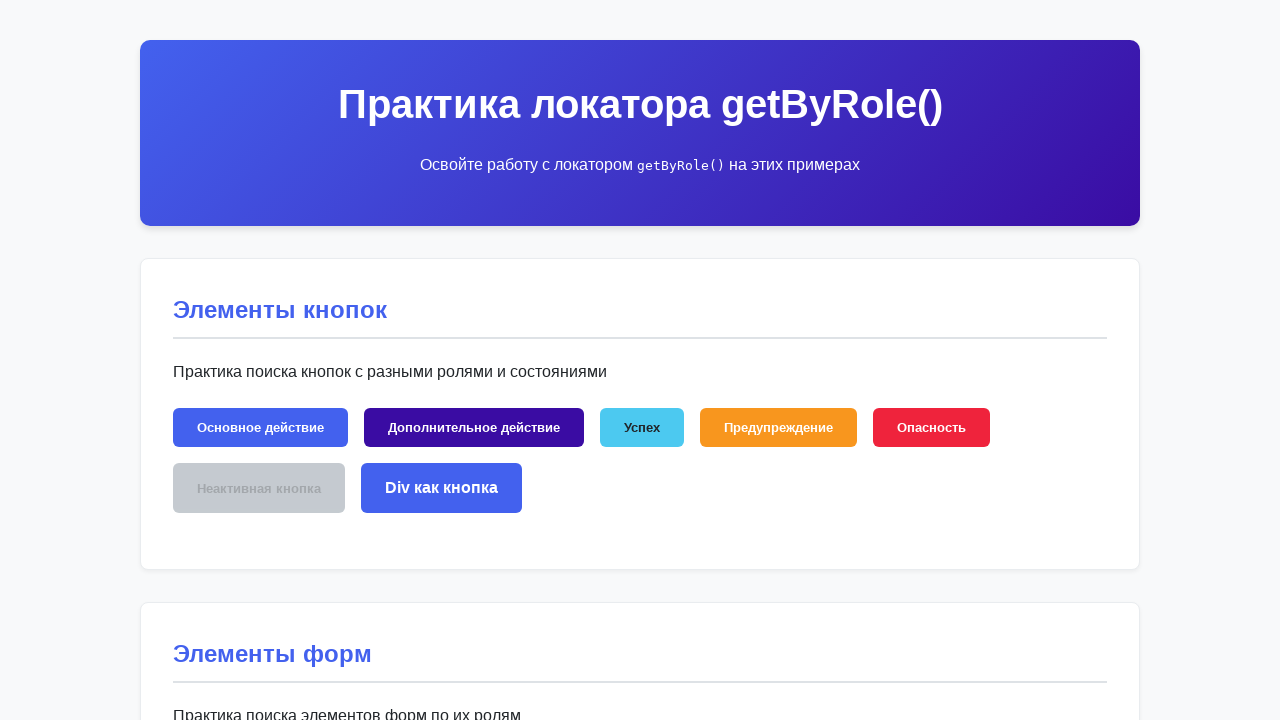

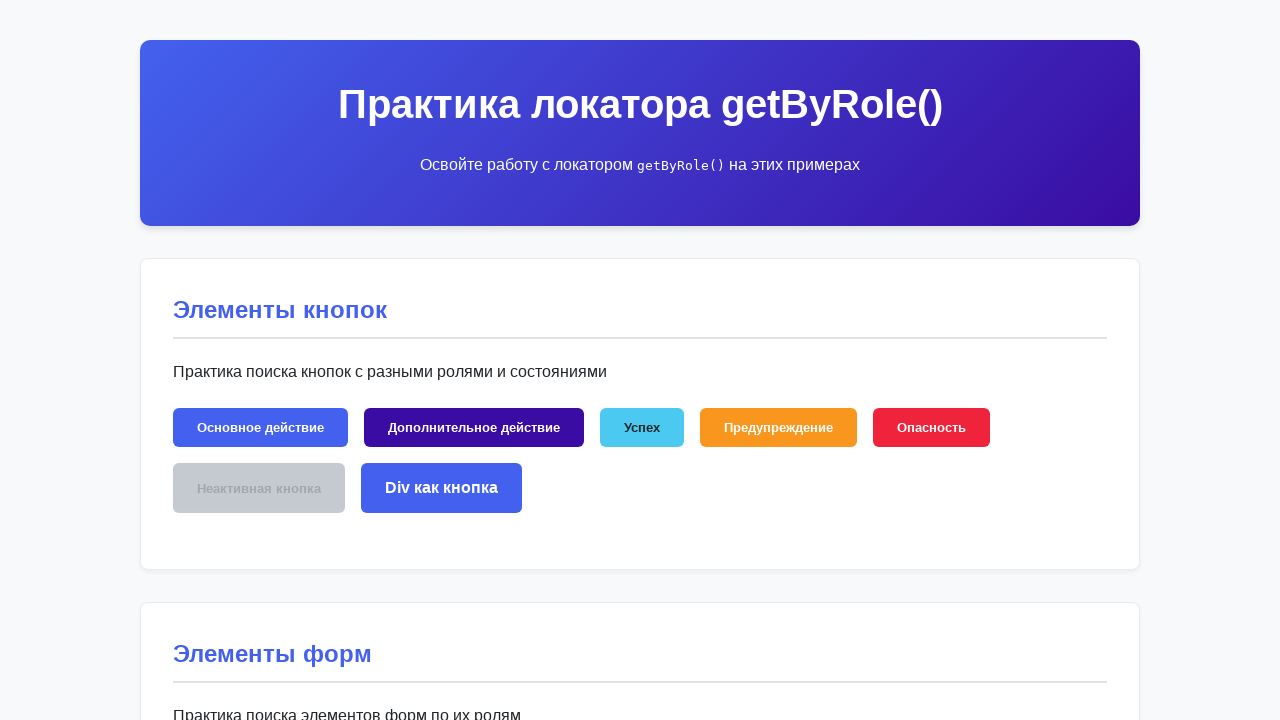